Tests login error handling by submitting incorrect credentials and verifying the error message

Starting URL: https://login1.nextbasecrm.com/

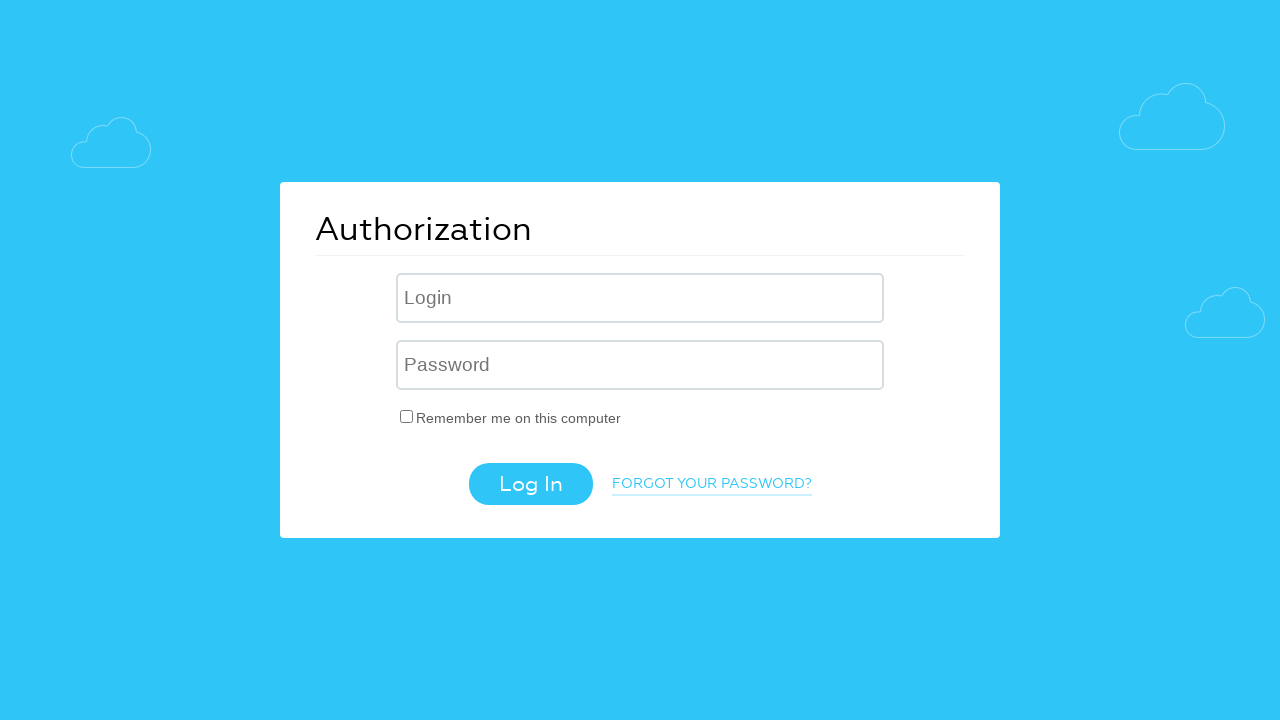

Filled username field with 'incorrect' on input[name='USER_LOGIN']
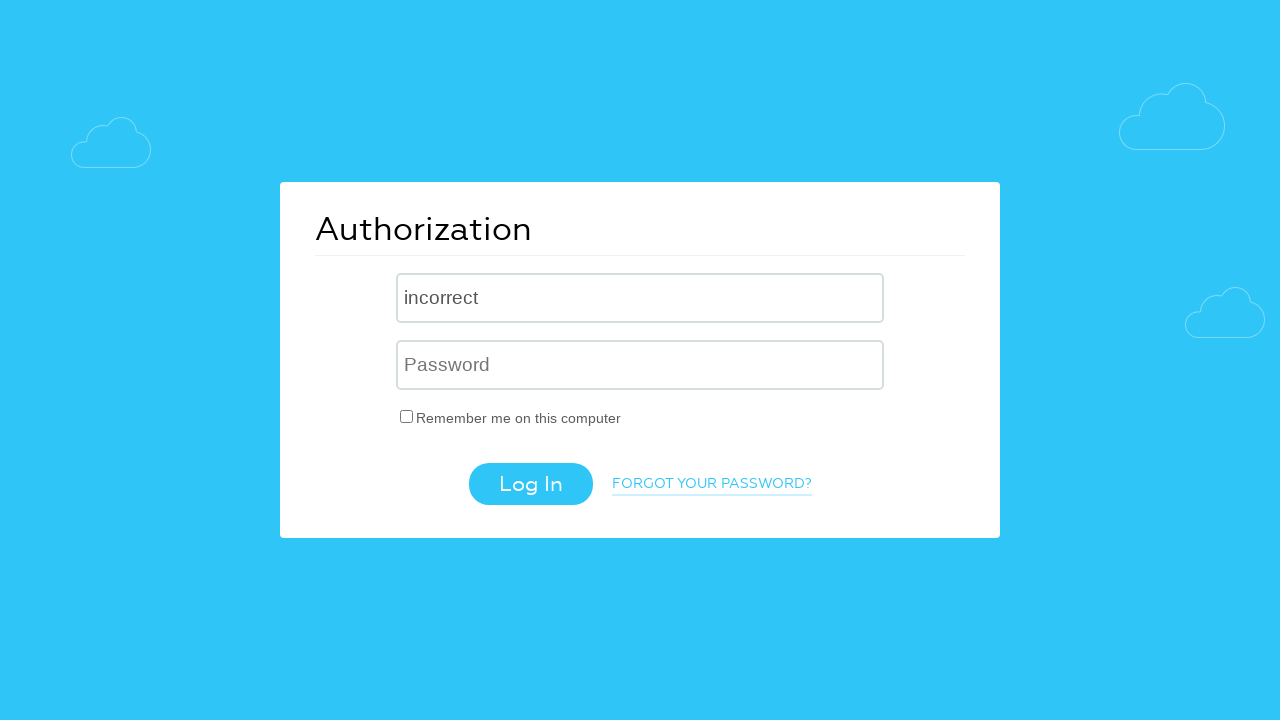

Filled password field with 'incorrect' on input[name='USER_PASSWORD']
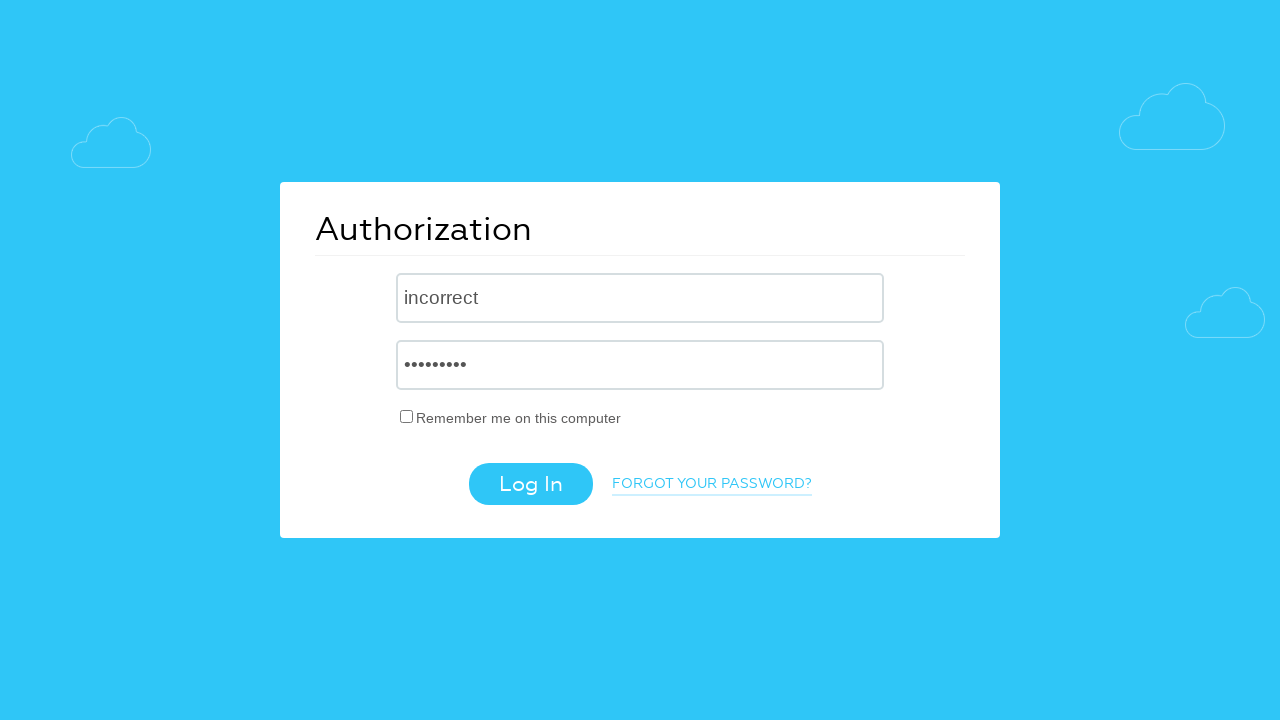

Clicked login button to submit incorrect credentials at (530, 484) on .login-btn
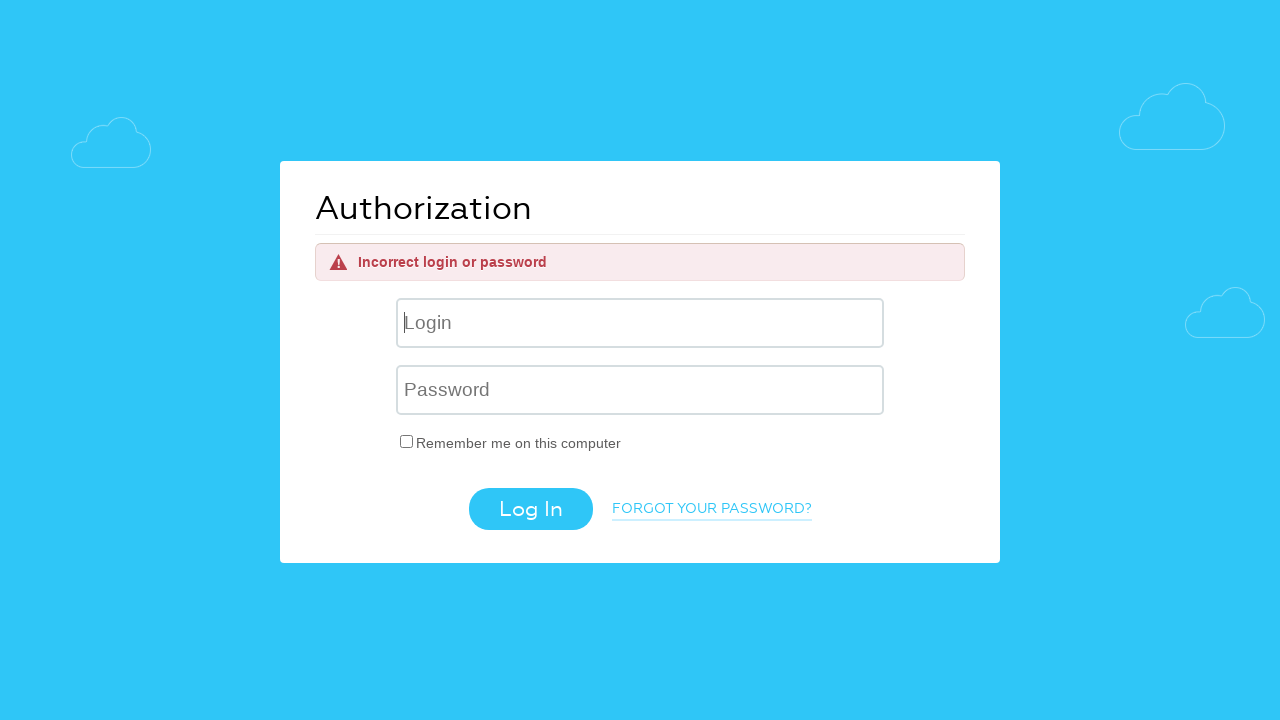

Login error message appeared on screen
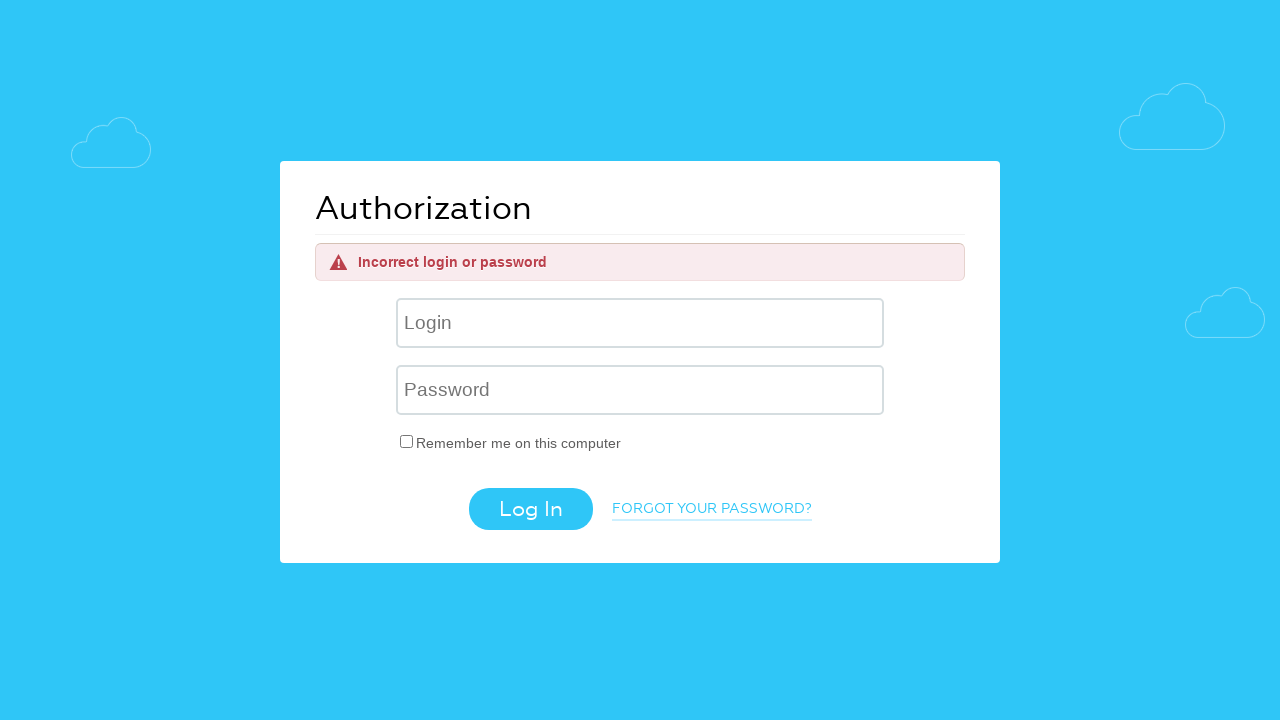

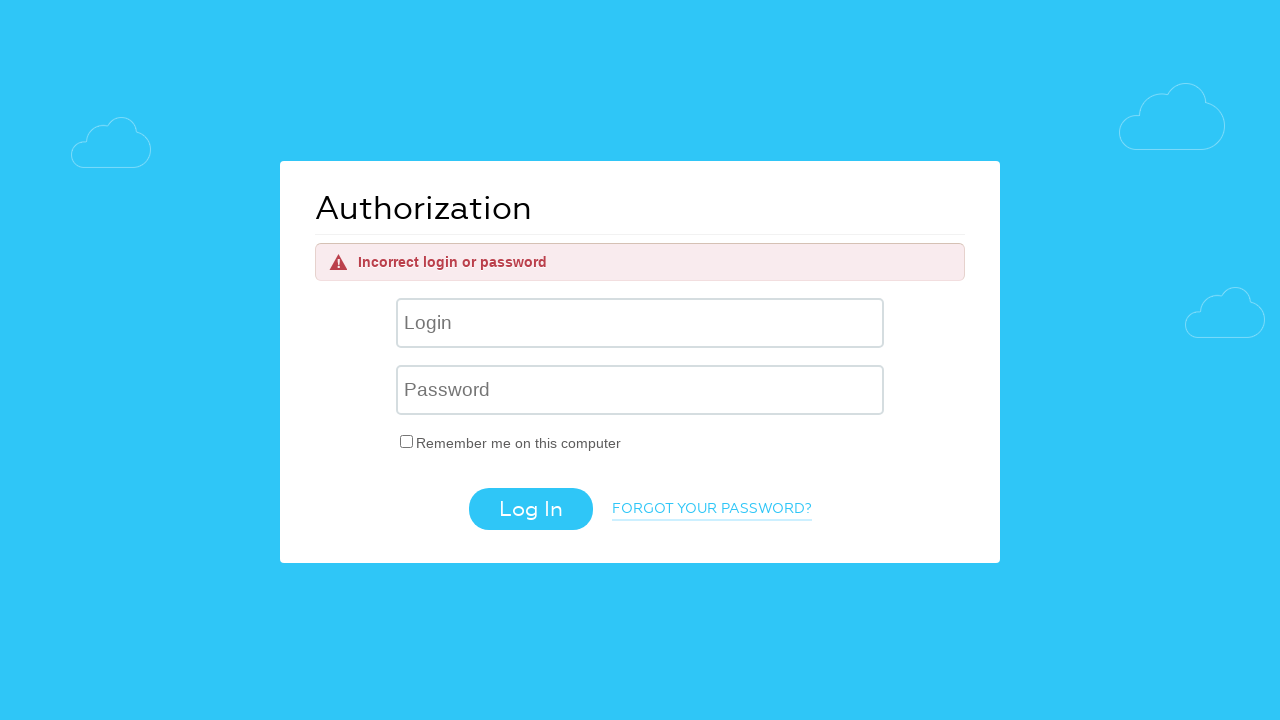